Tests mouse hover functionality by hovering over a dropdown element and clicking on a menu item that appears

Starting URL: https://testautomationpractice.blogspot.com/

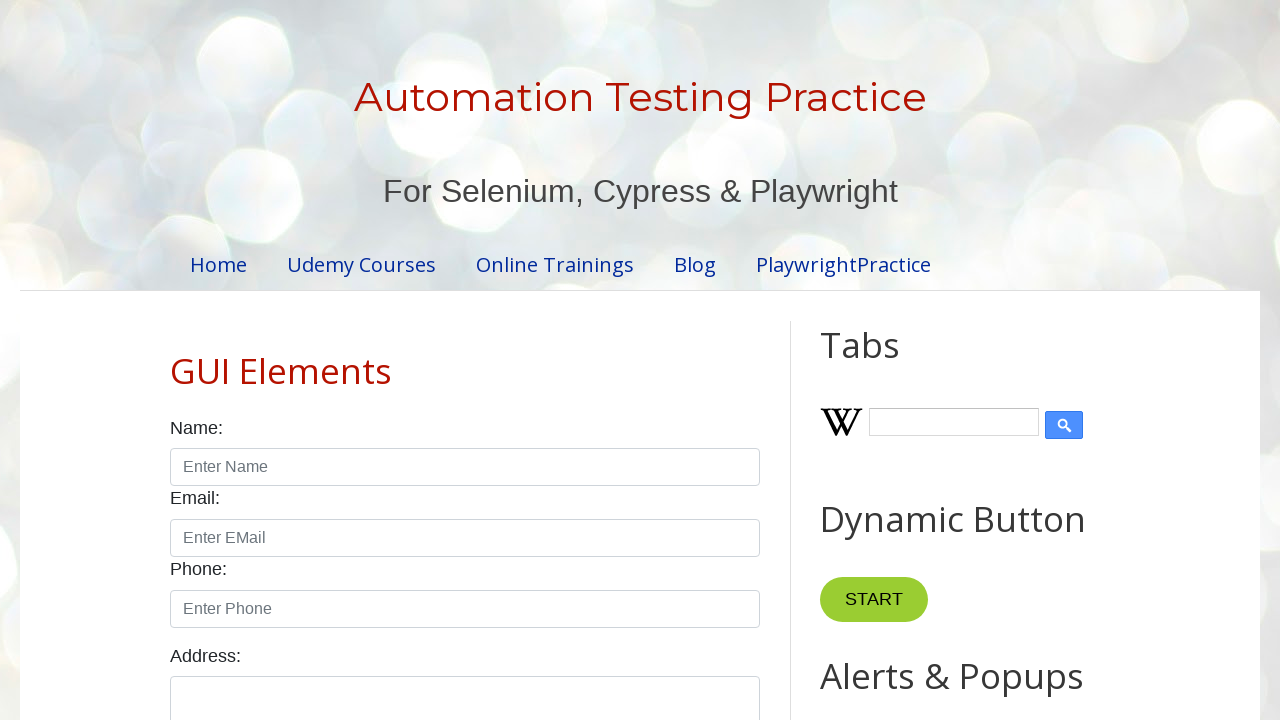

Hovered over dropdown element to reveal menu at (868, 360) on .dropdown
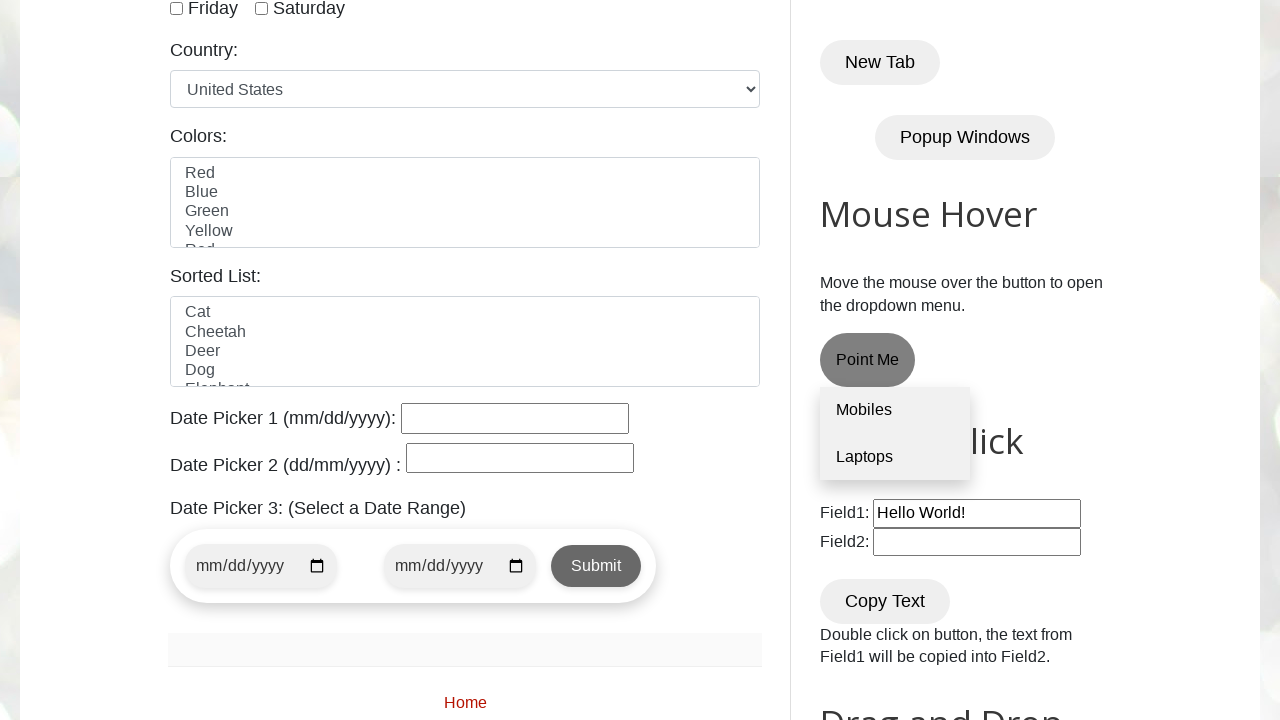

Clicked on Mobiles menu item from dropdown at (895, 411) on xpath=//a[normalize-space()='Mobiles']
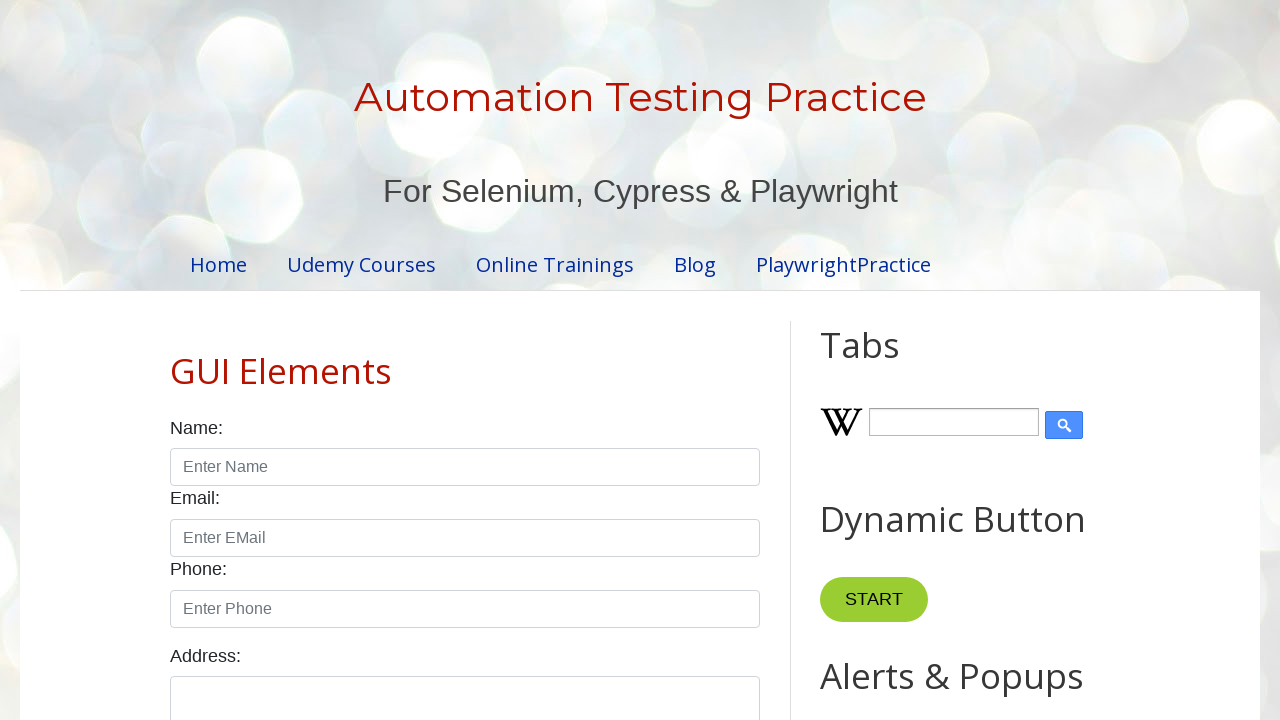

Waited 5 seconds for page to process the action
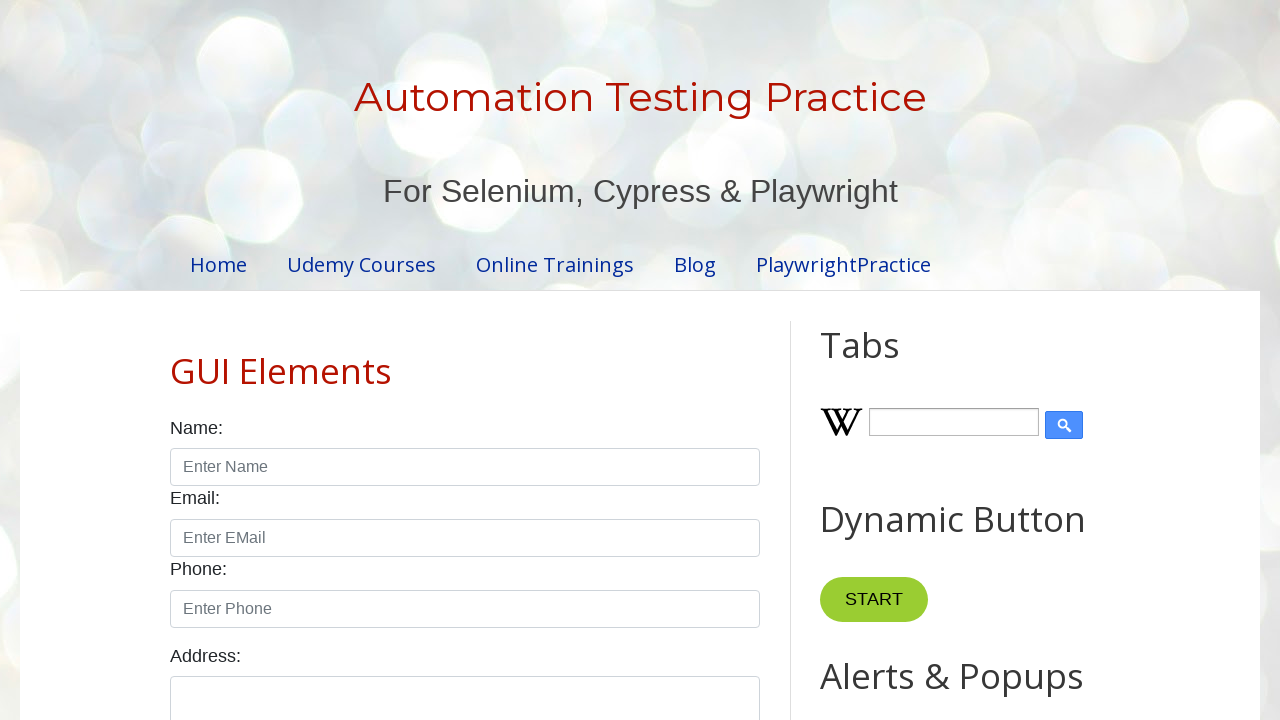

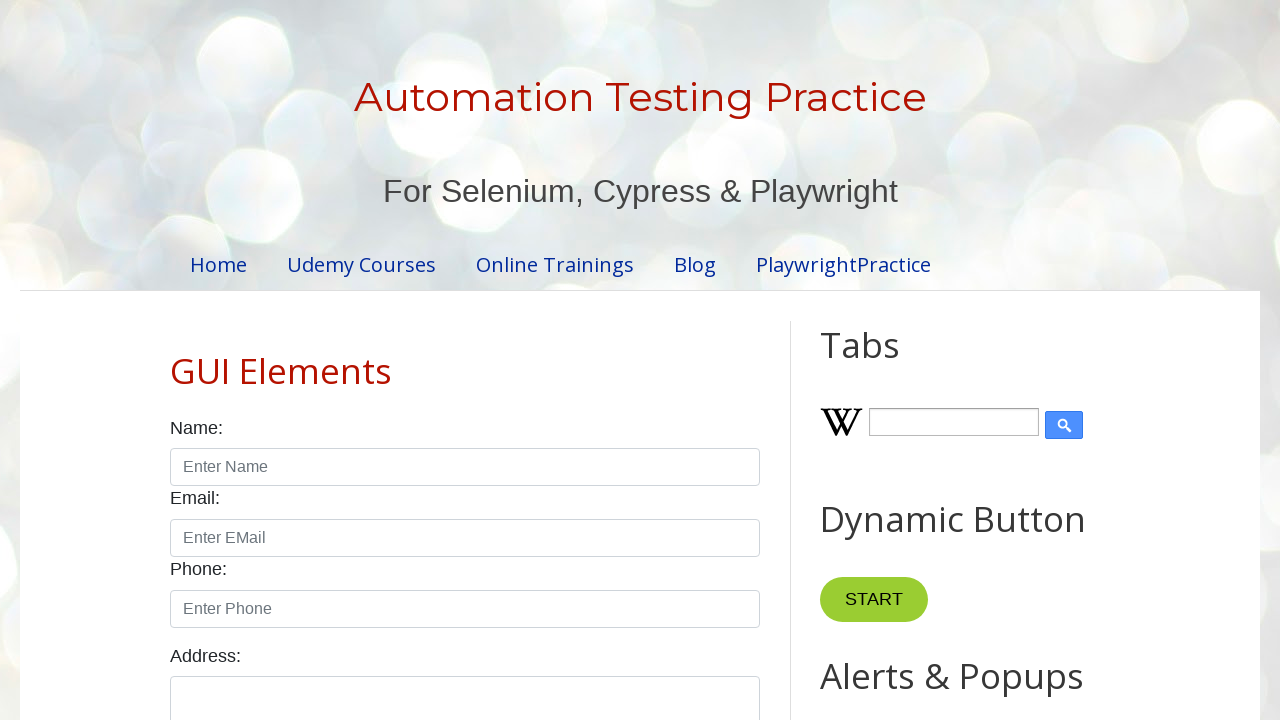